Tests login form validation by submitting with both fields empty and verifying the username required error message

Starting URL: https://www.saucedemo.com/

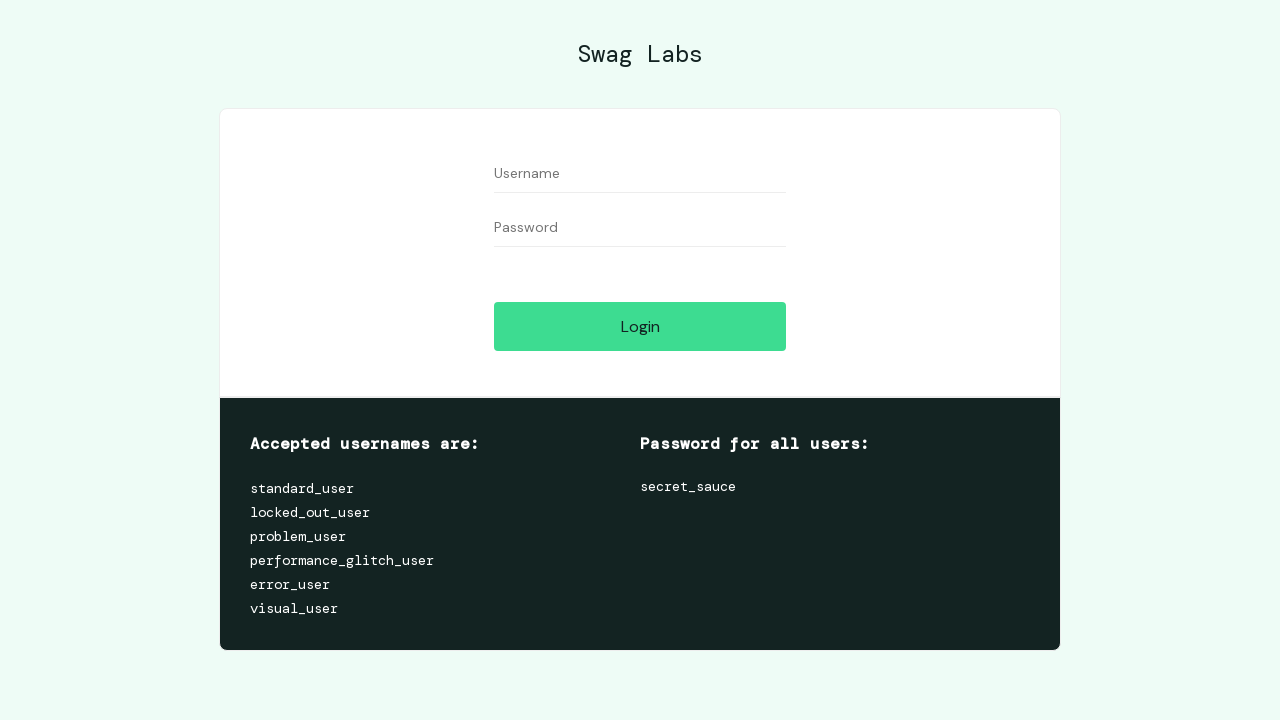

Left username field empty on #user-name
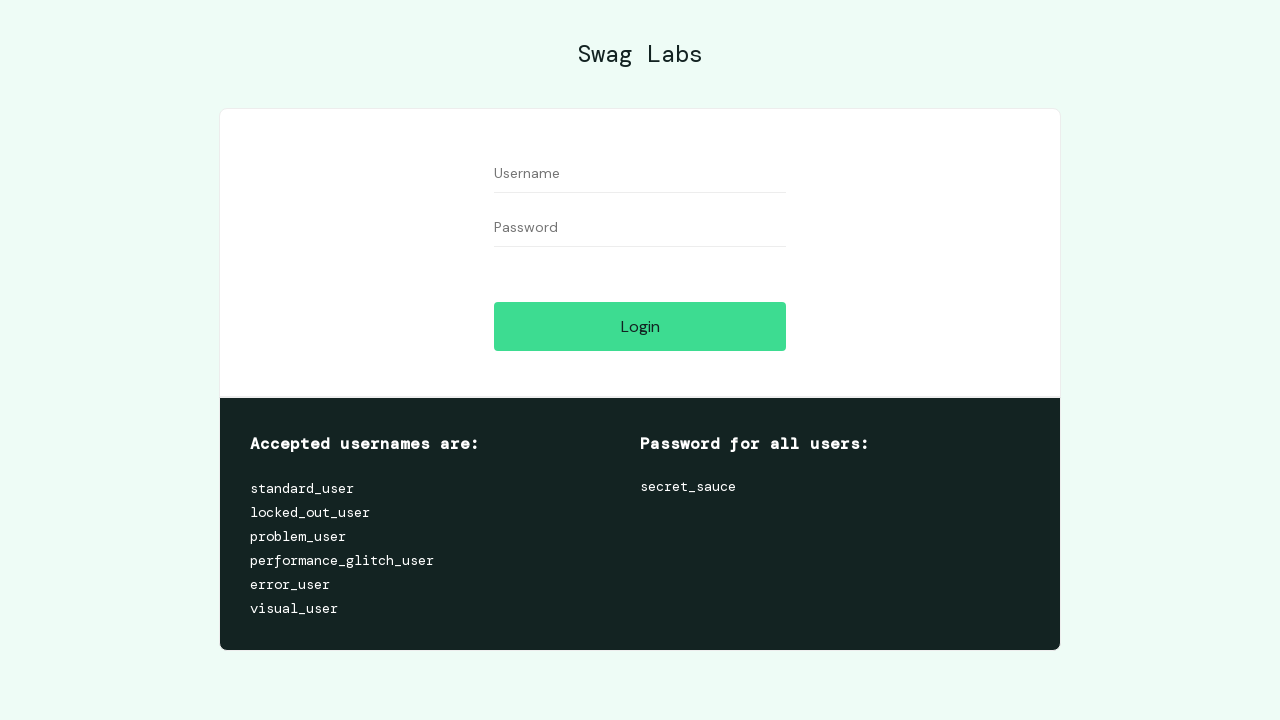

Left password field empty on #password
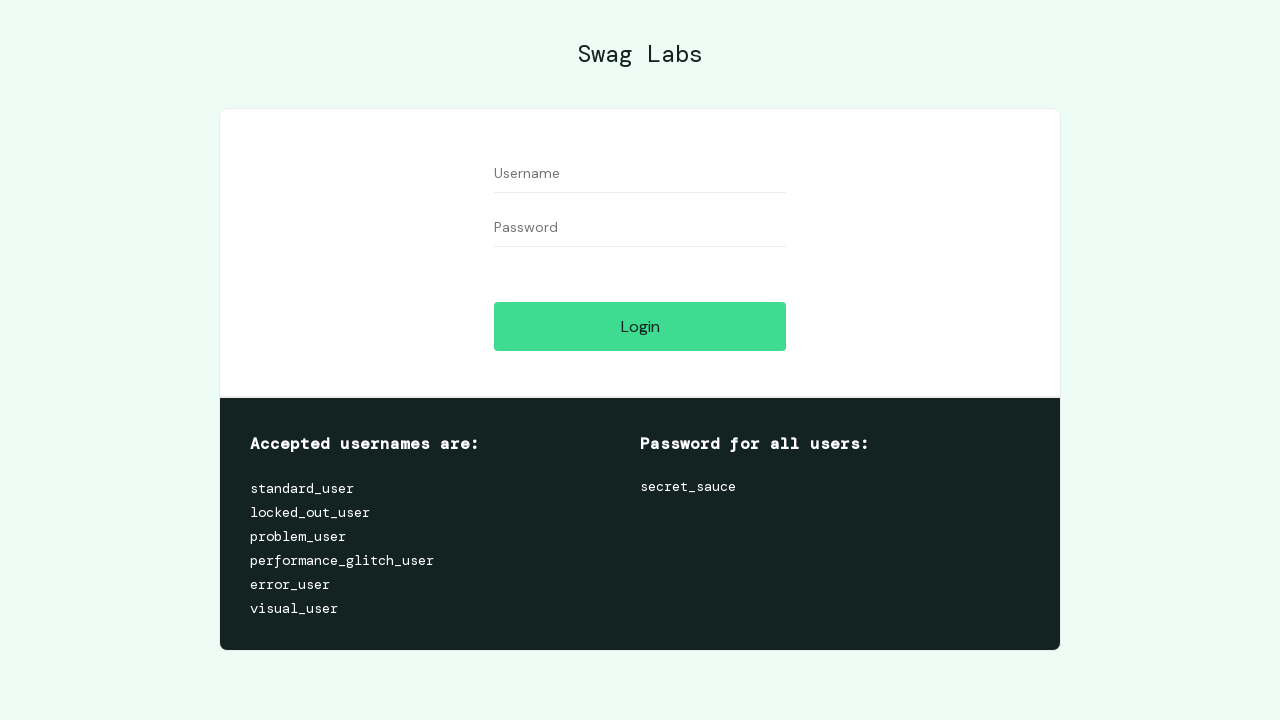

Clicked login button with empty credentials at (640, 326) on #login-button
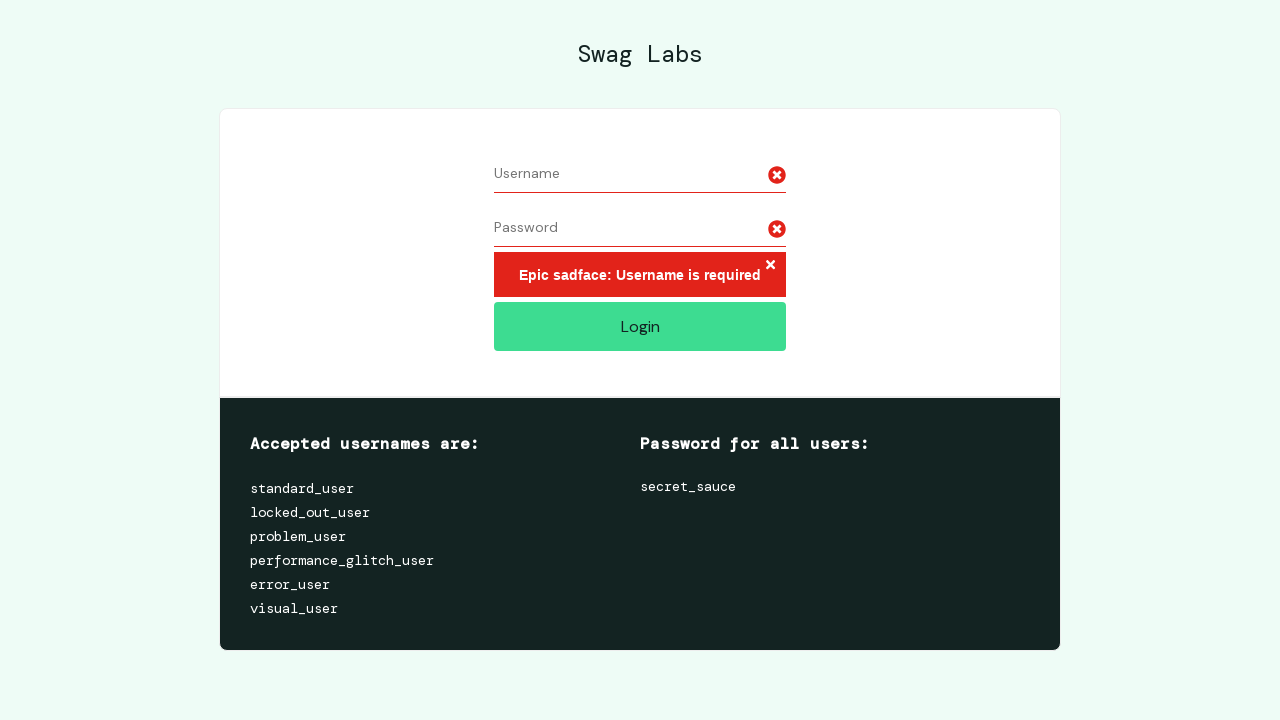

Verified username required error message is displayed
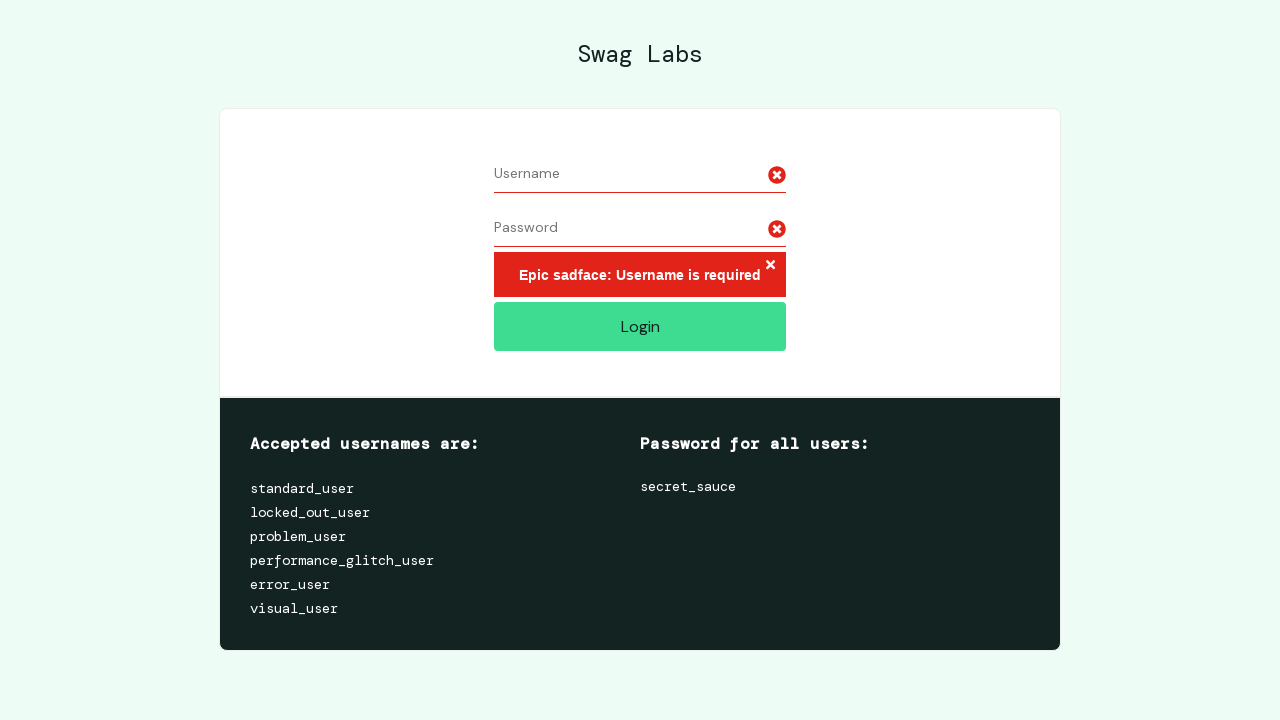

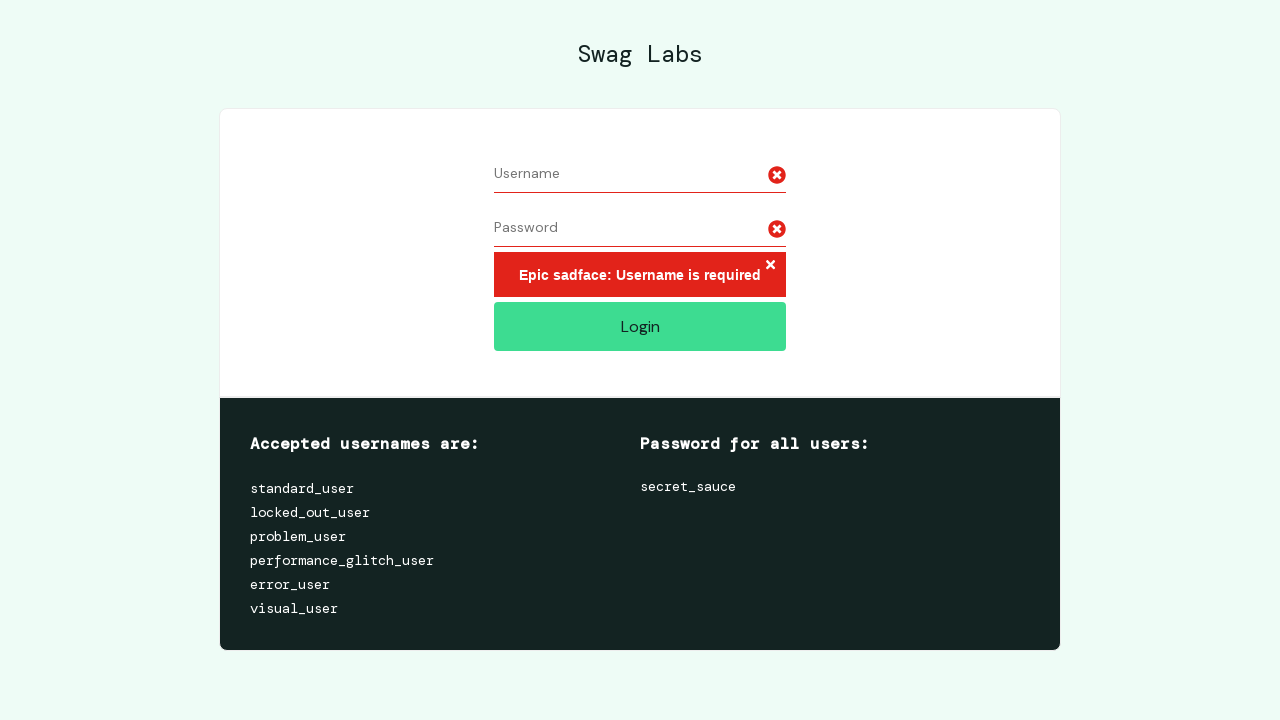